Tests the search functionality by searching for various names/variations of "Shaman King" anime and verifying the browser navigates to the correct anime page

Starting URL: https://jut.su/

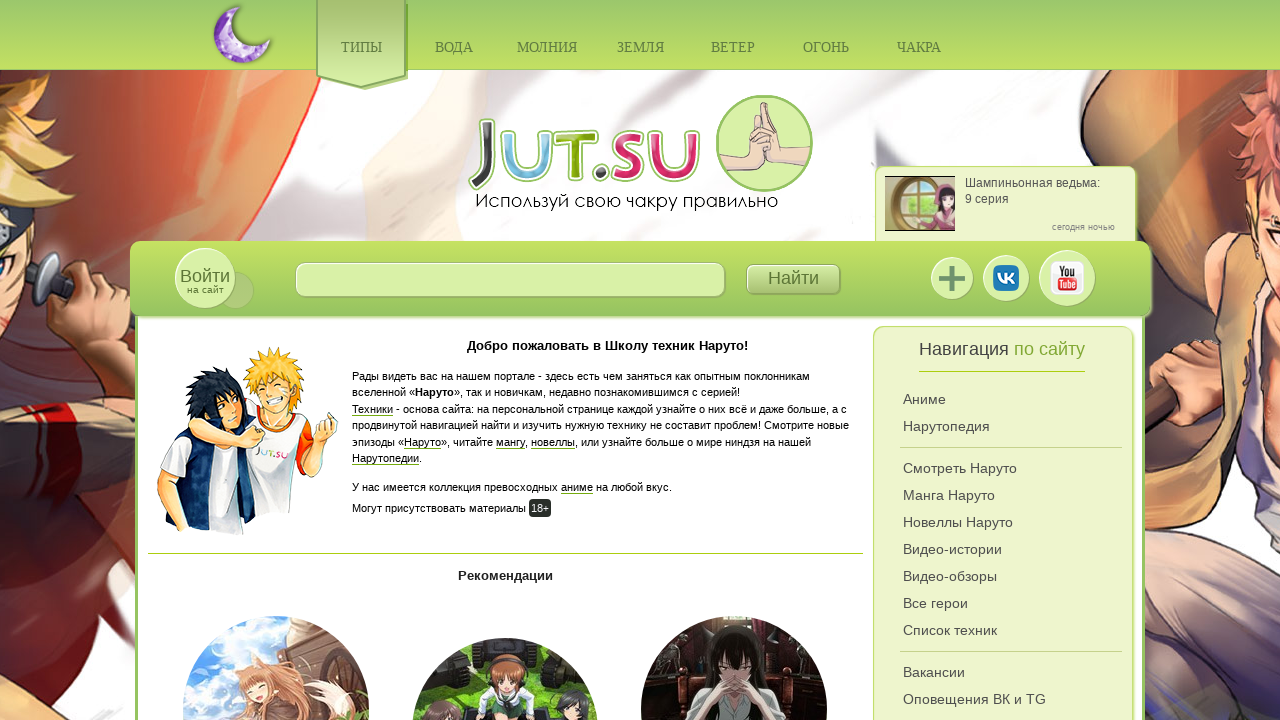

Set viewport size to 1200x1000
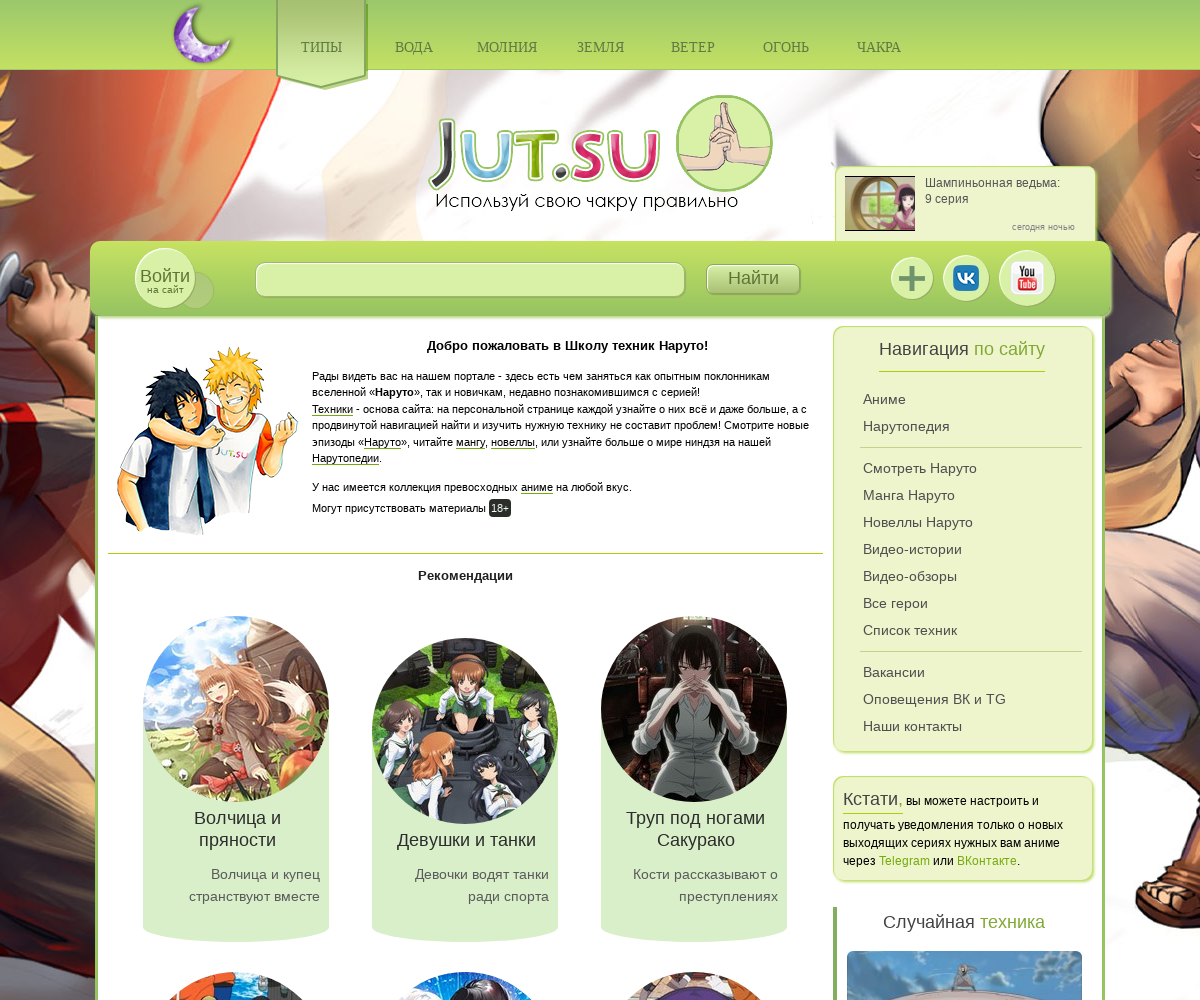

Filled search field with 'Shaman king' on //*[@id='search_b']/form/input[2]
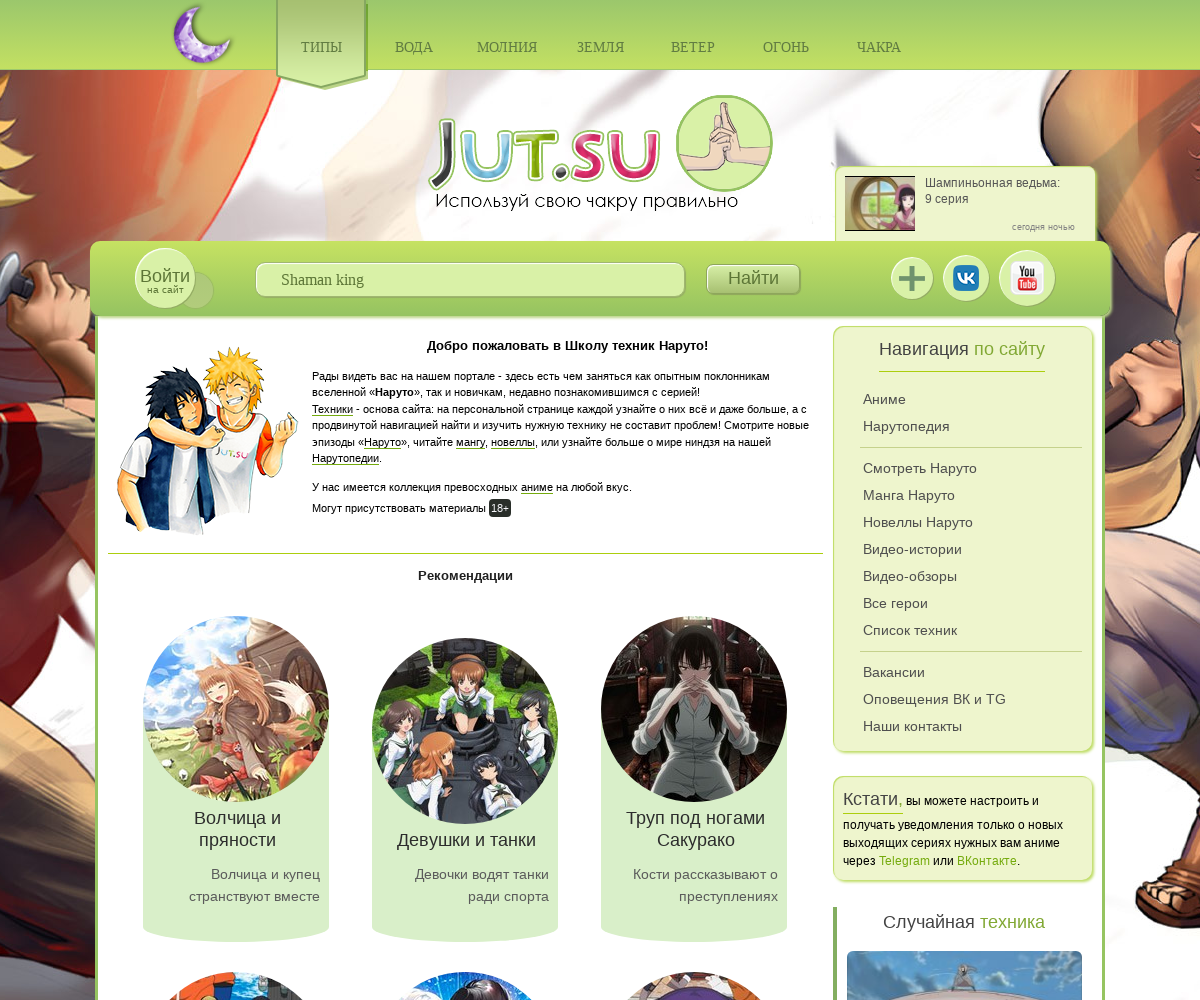

Clicked search button to search for 'Shaman king' at (753, 279) on #search_b > form > input[type=submit]:nth-child(3)
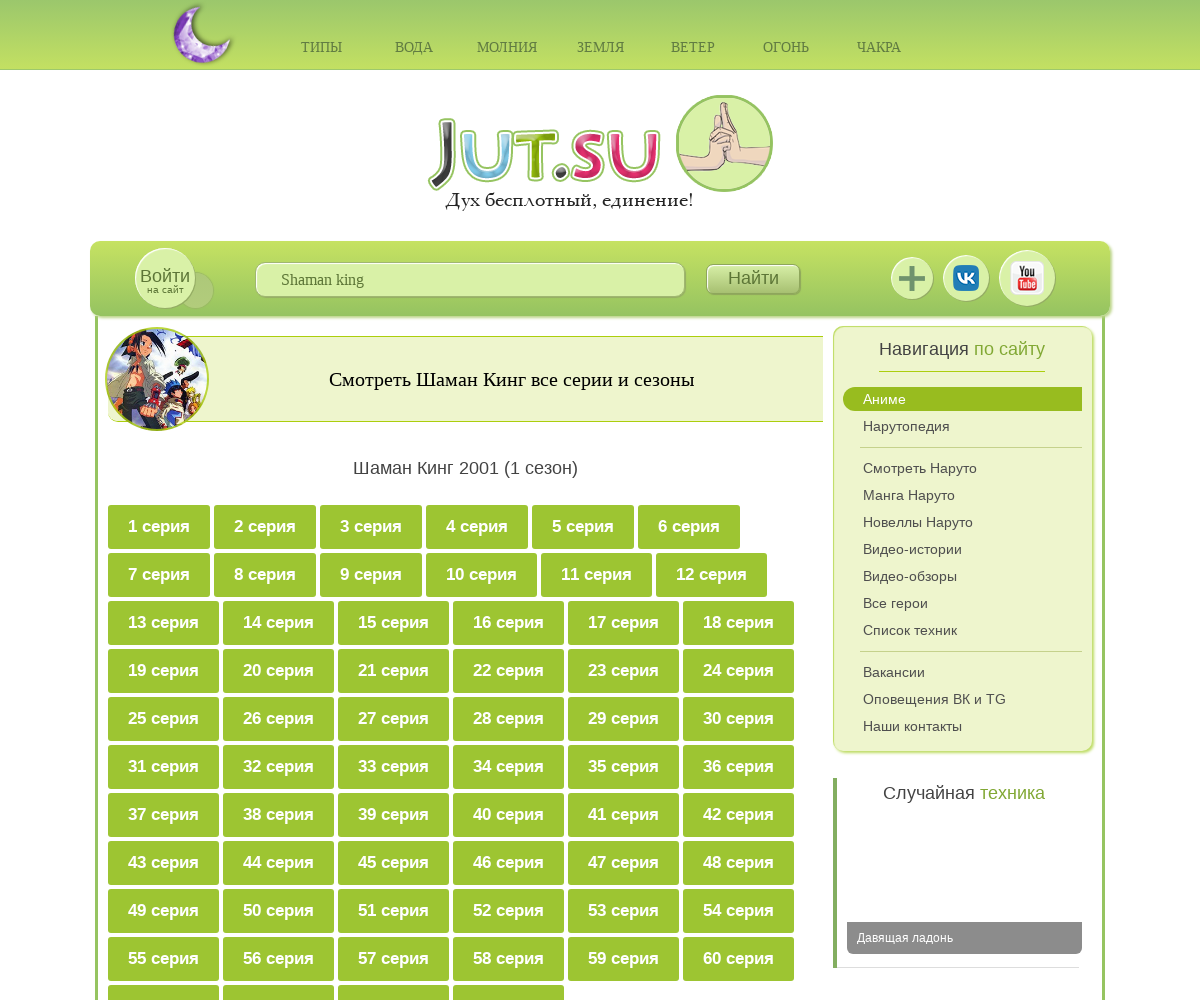

Navigated to Shaman King anime page
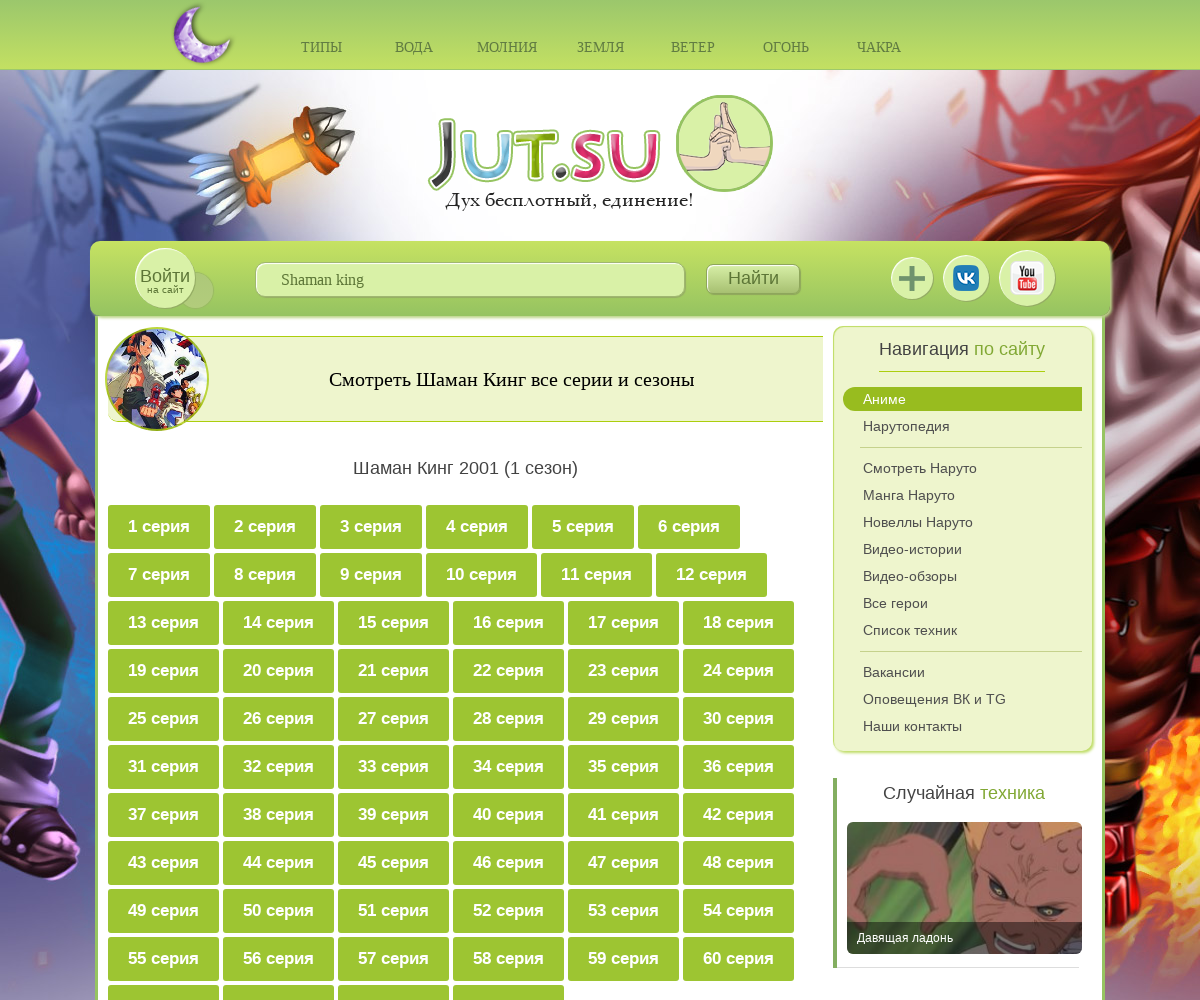

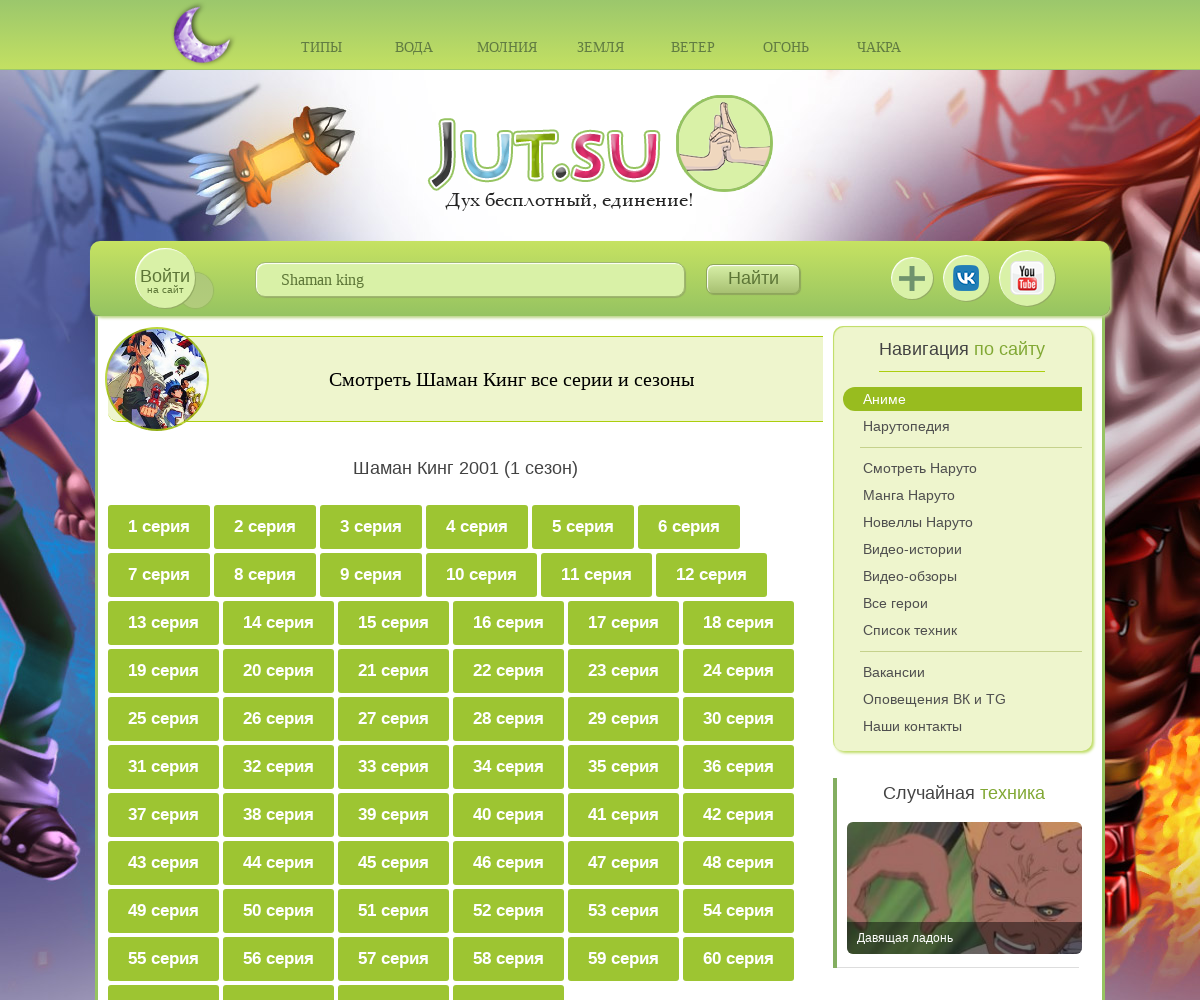